Navigates to the EMI Calculator website and waits for the page to load

Starting URL: http://www.emicalculator.net

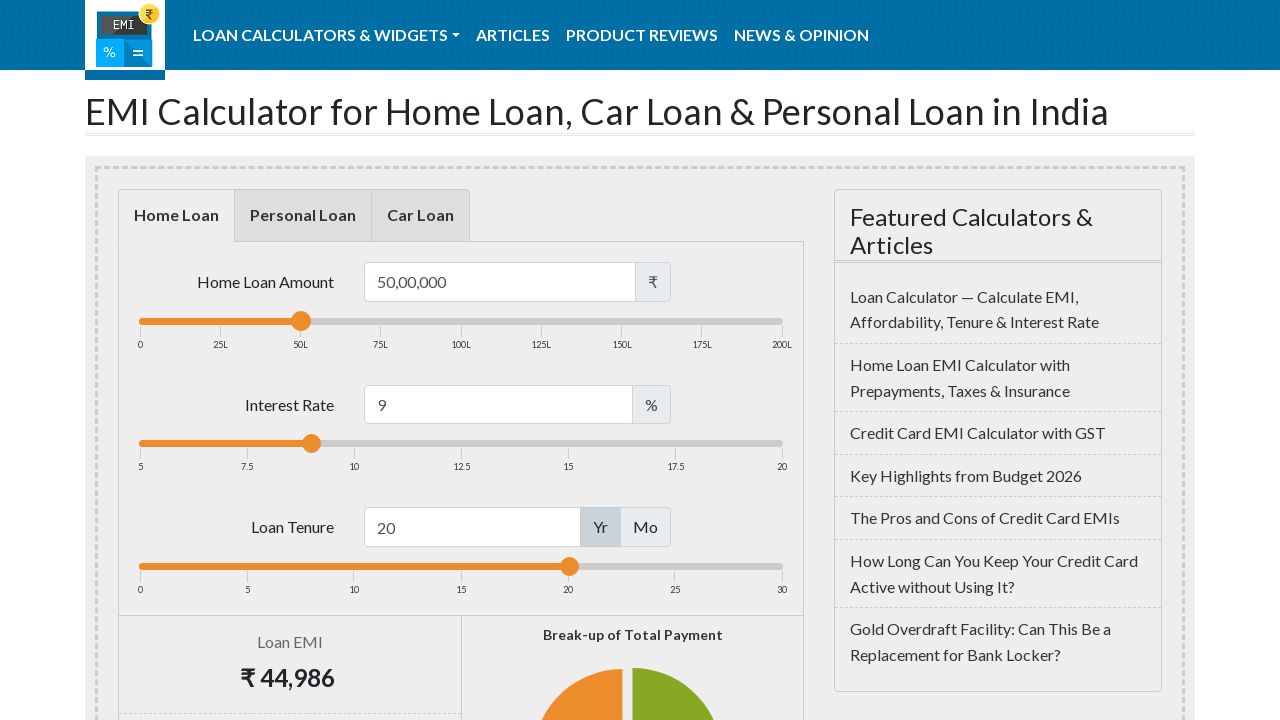

Navigated to EMI Calculator website at http://www.emicalculator.net
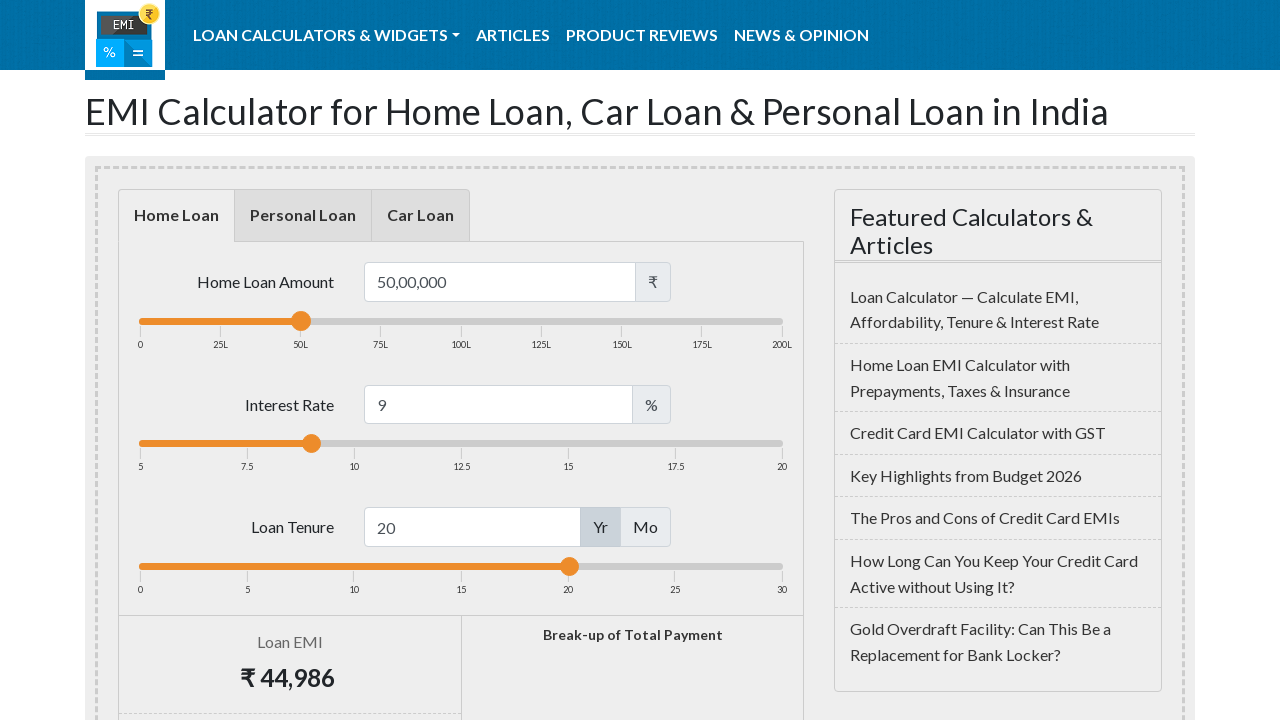

Waited for page to reach networkidle load state
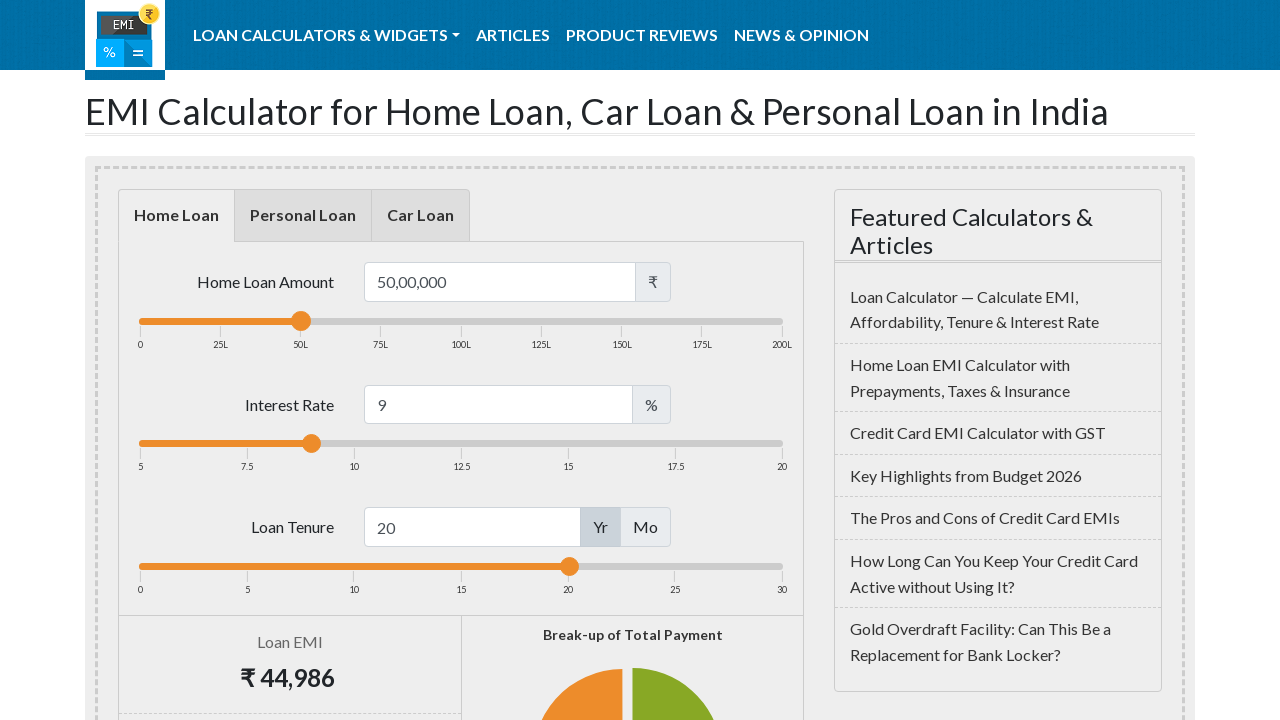

Verified page loaded by confirming body element is present
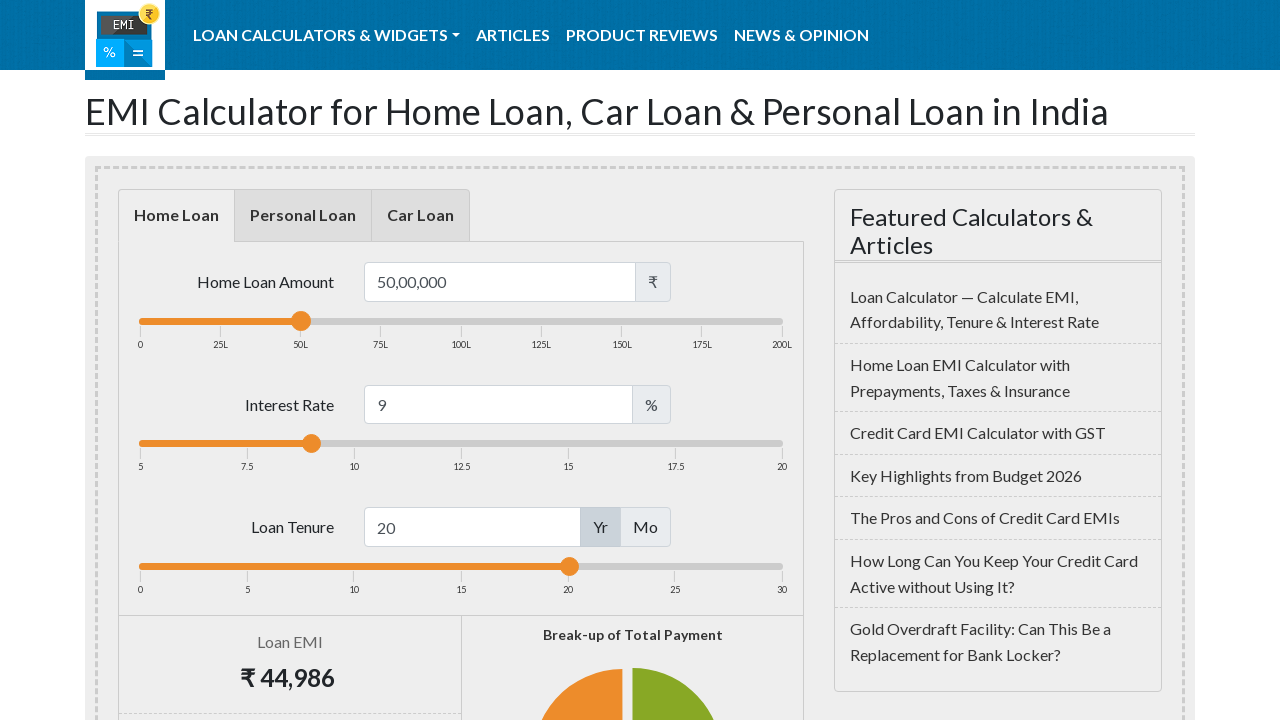

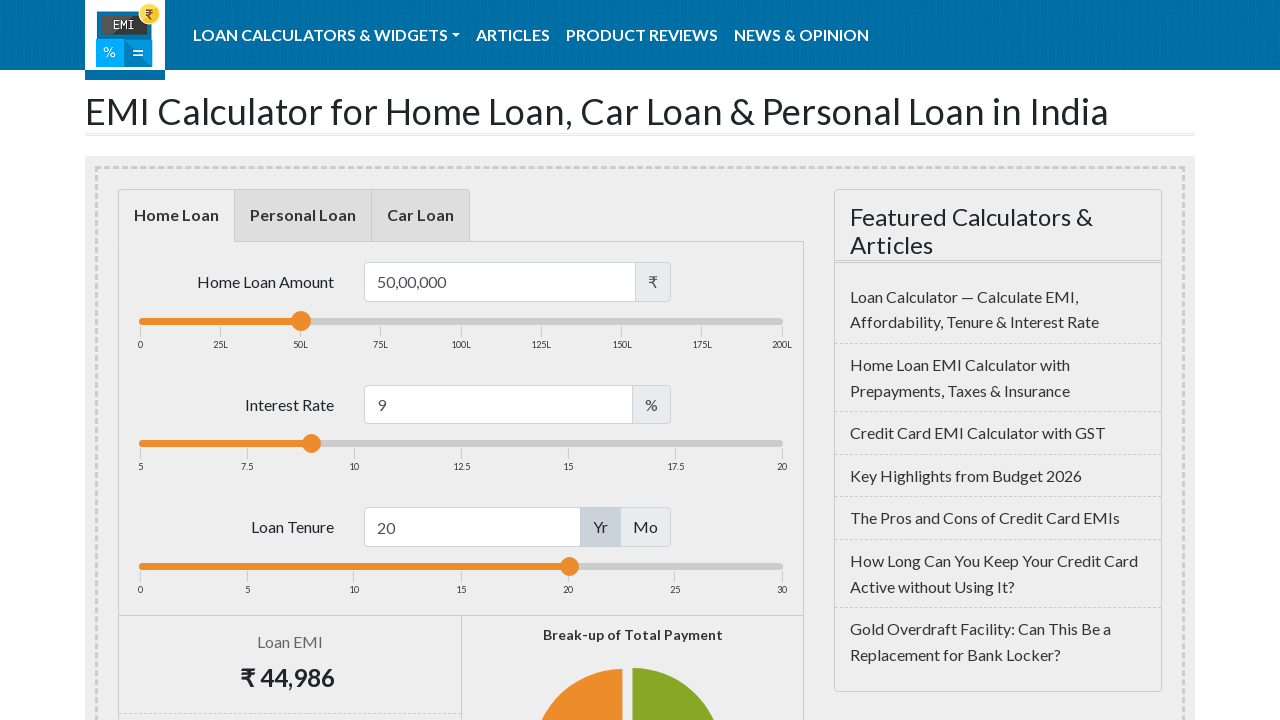